Verifies that the homepage title is "OrangeHRM"

Starting URL: https://opensource-demo.orangehrmlive.com

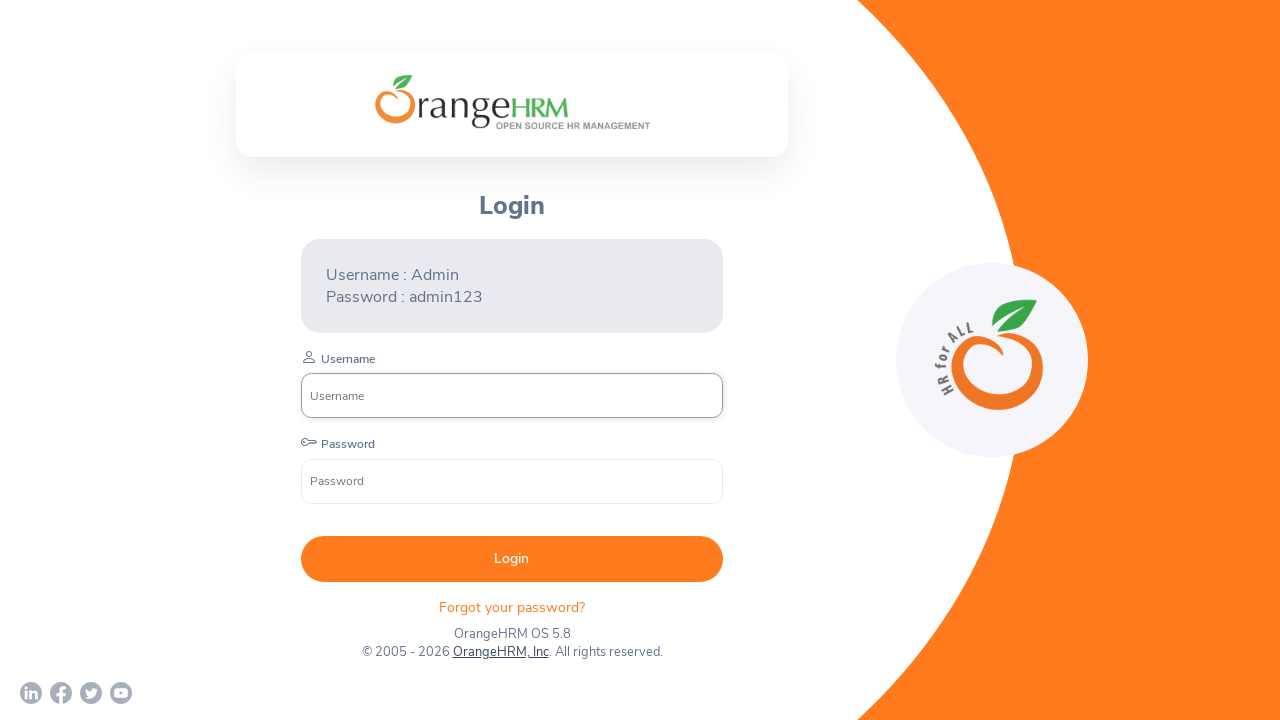

Navigated to OrangeHRM homepage
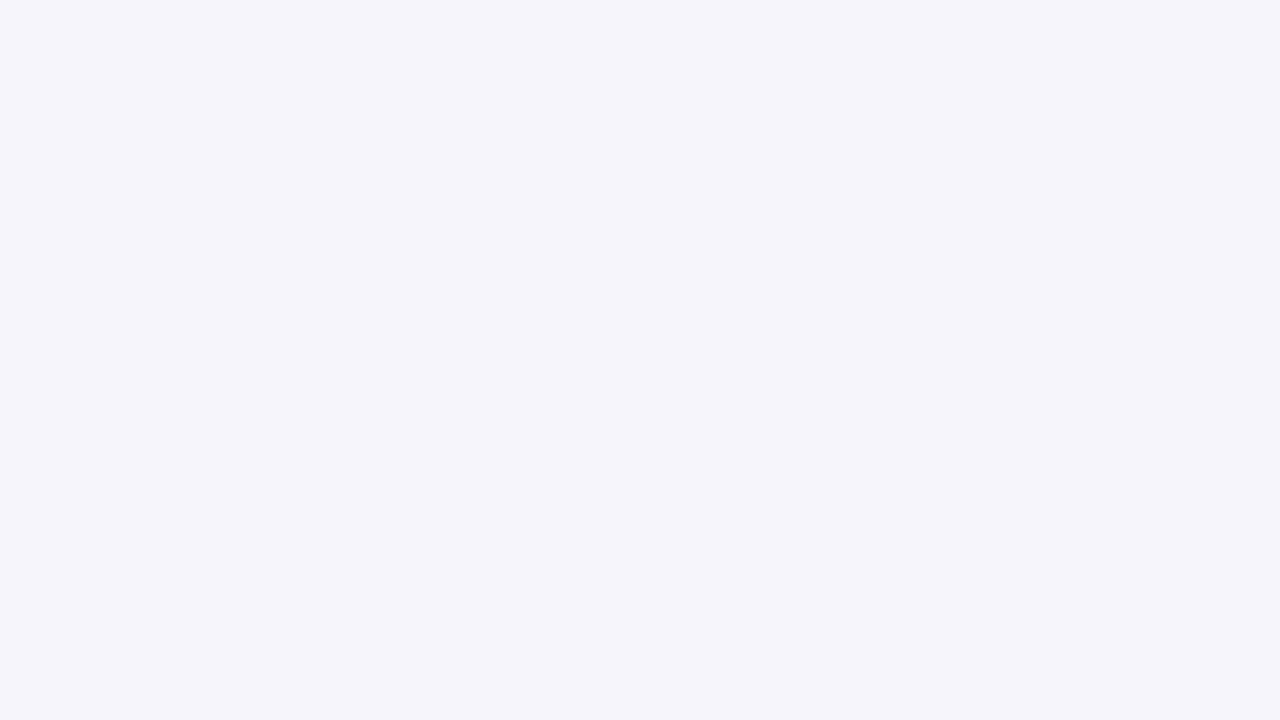

Verified page title is 'OrangeHRM'
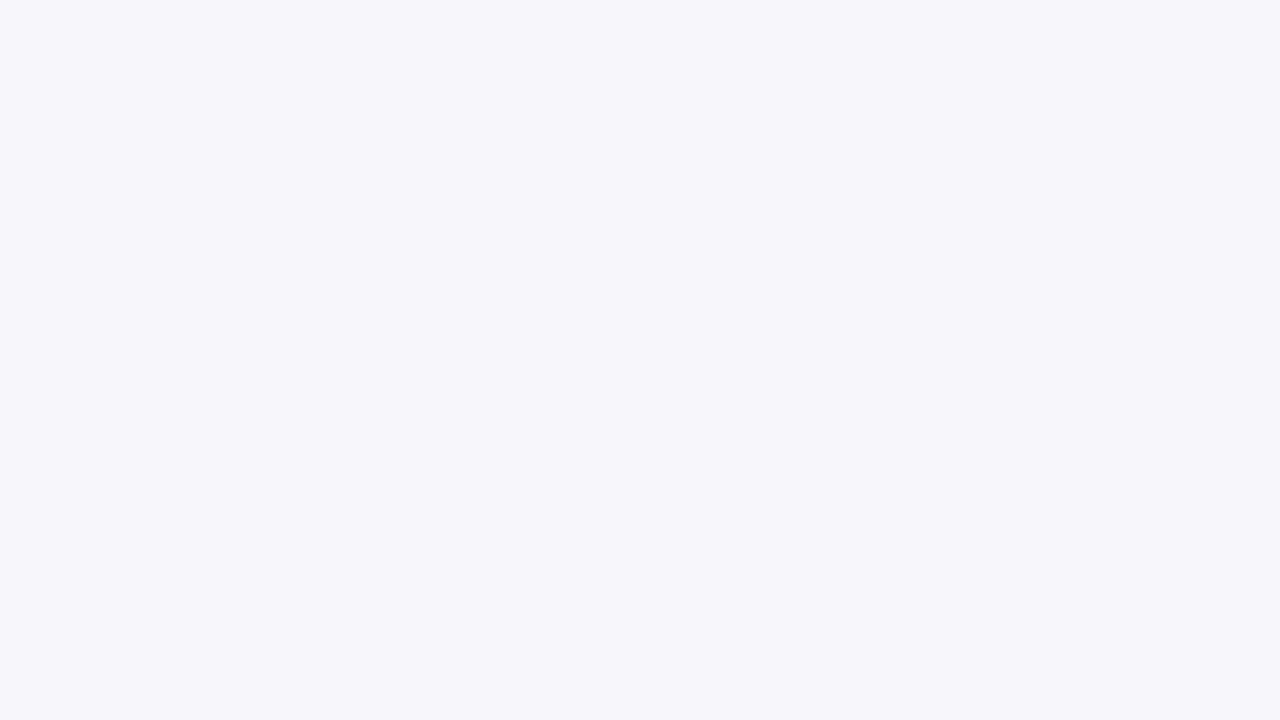

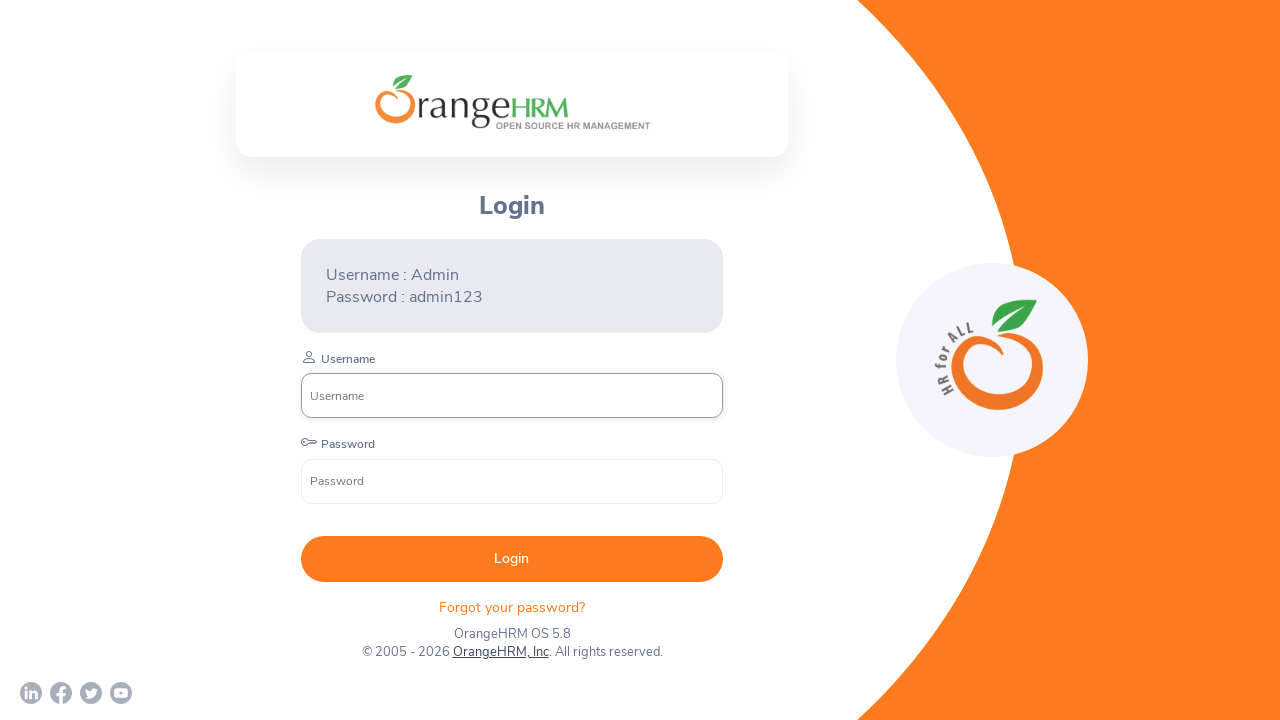